Tests drag and drop functionality on the jQuery UI demo page by switching to an iframe and dragging an element onto a drop target

Starting URL: https://jqueryui.com/droppable/

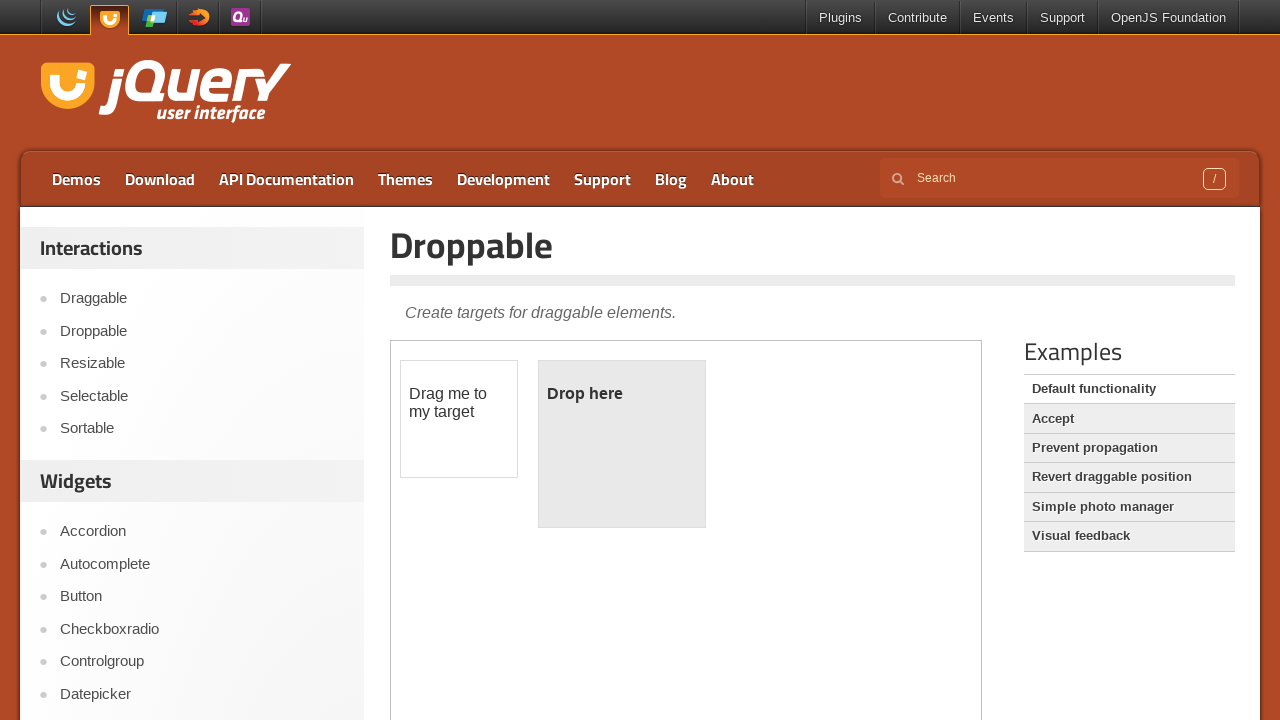

Located iframe containing drag and drop demo
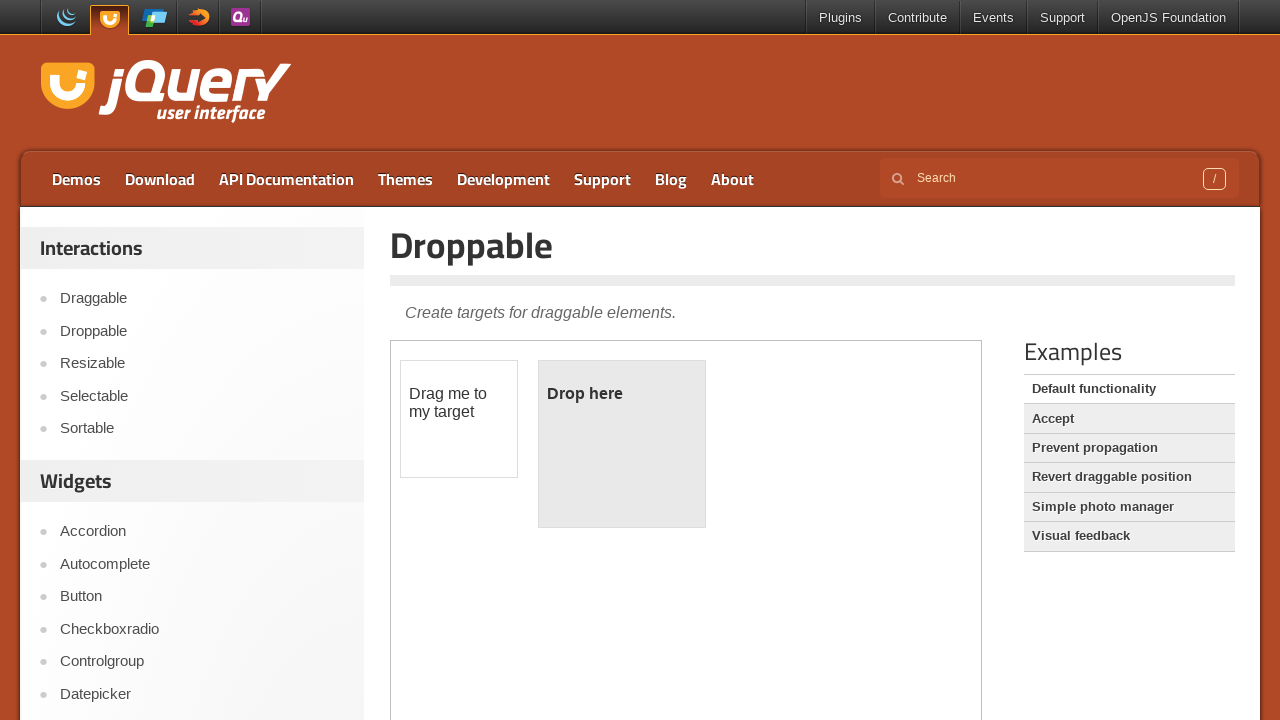

Located draggable element within iframe
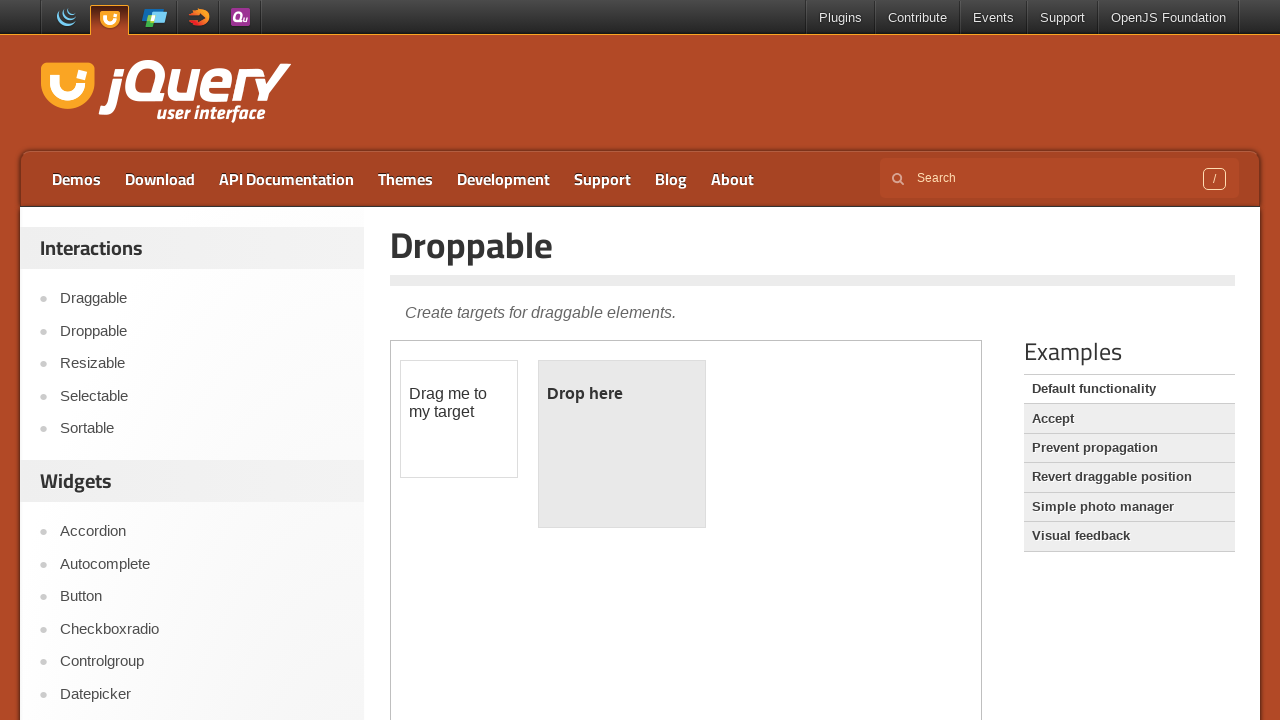

Located droppable target element within iframe
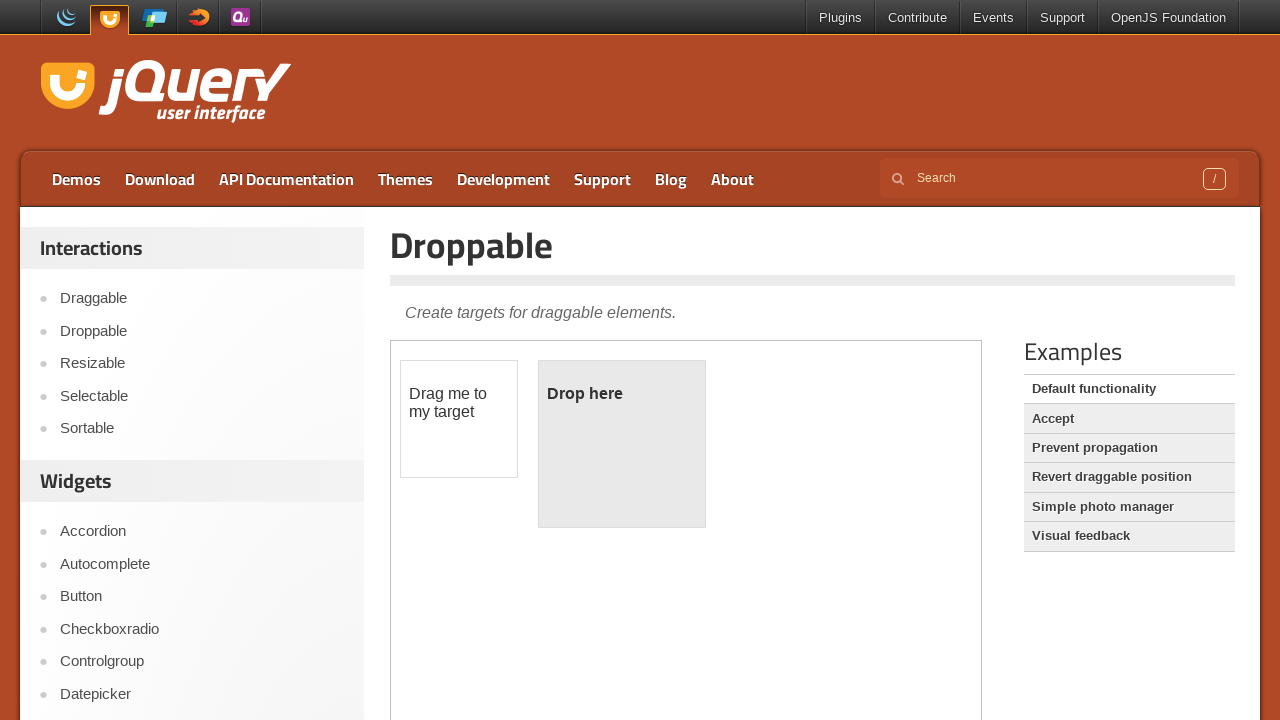

Dragged draggable element onto droppable target at (622, 444)
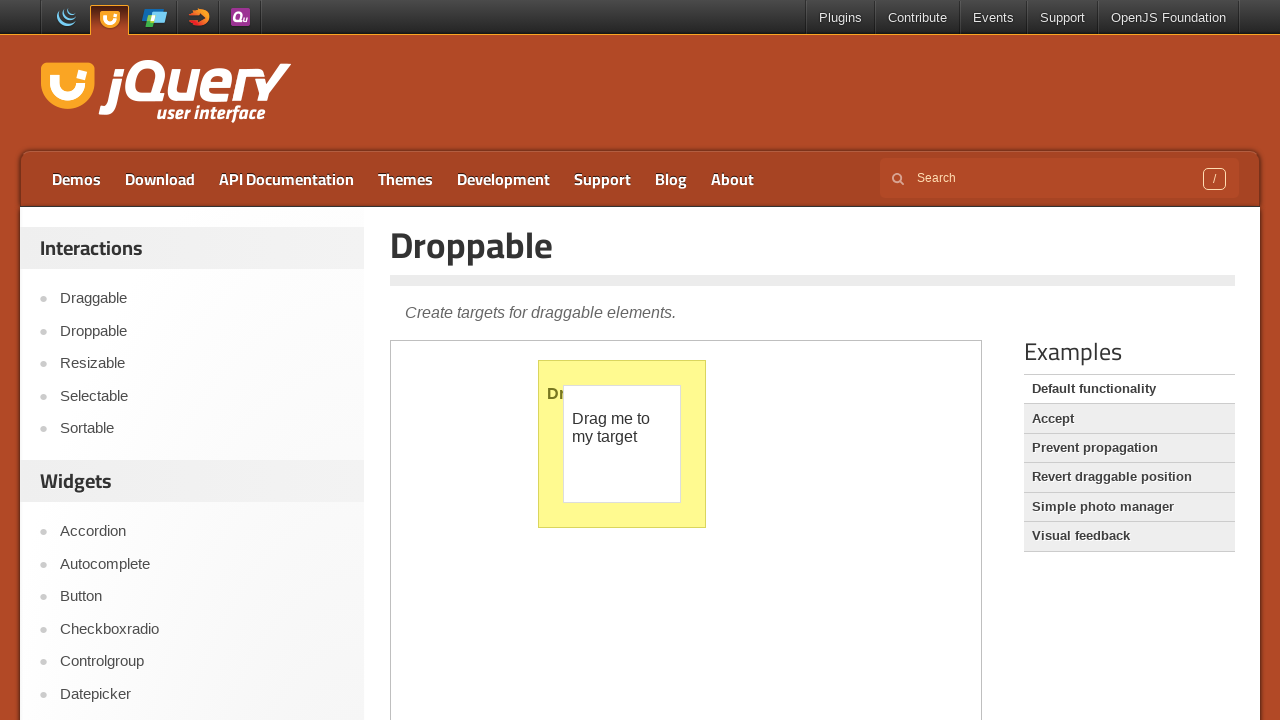

Verified drag and drop successful - droppable element now displays 'Dropped!'
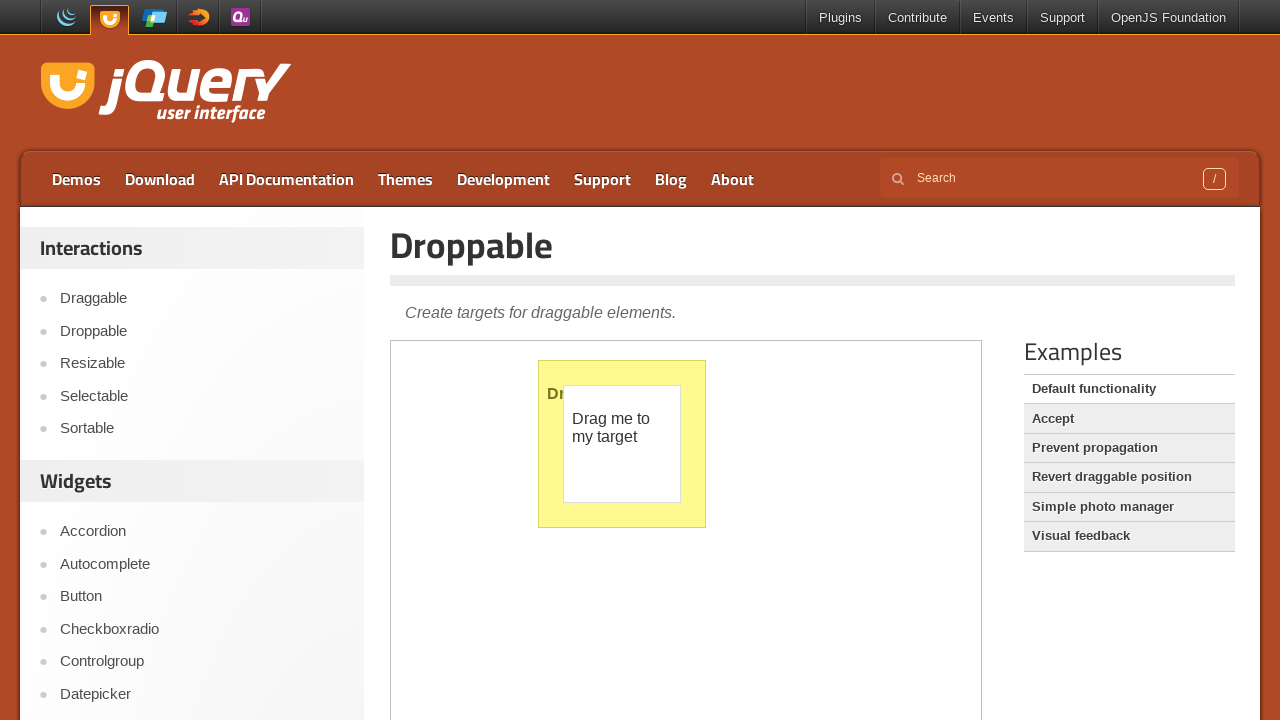

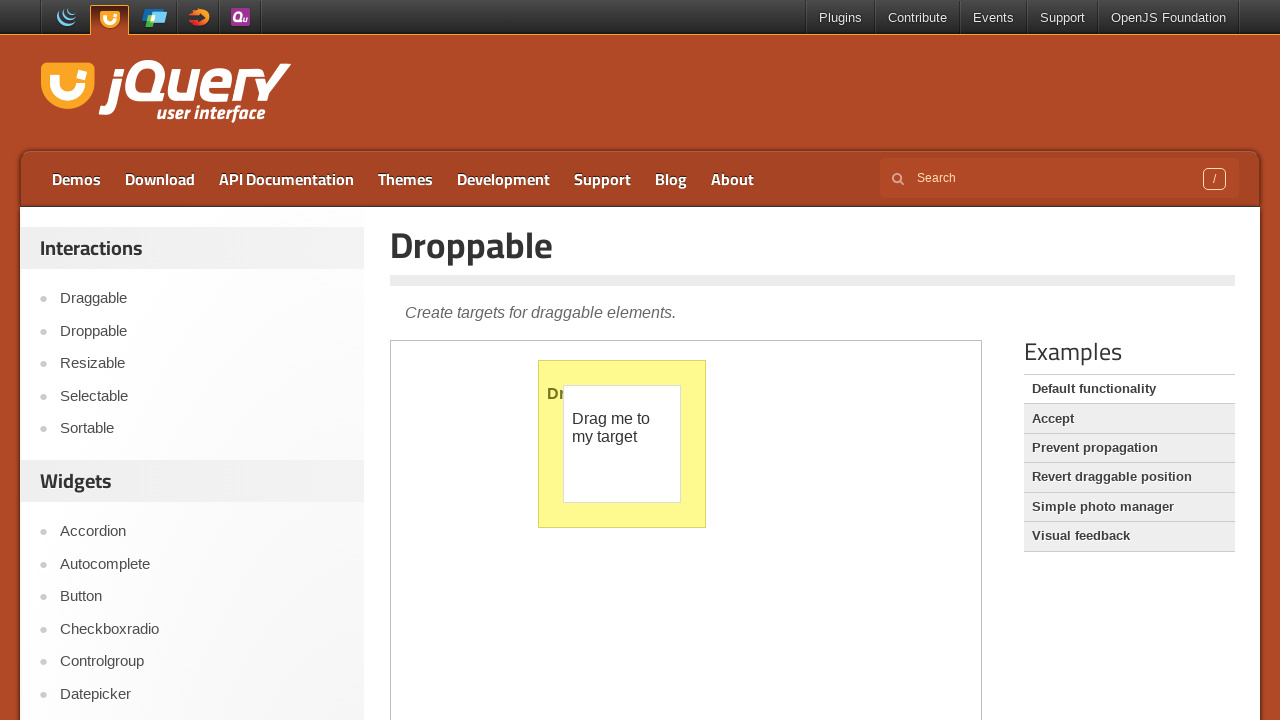